Tests addition operation on the calculator by entering negative number -234234 and adding 345345

Starting URL: https://www.calculator.net

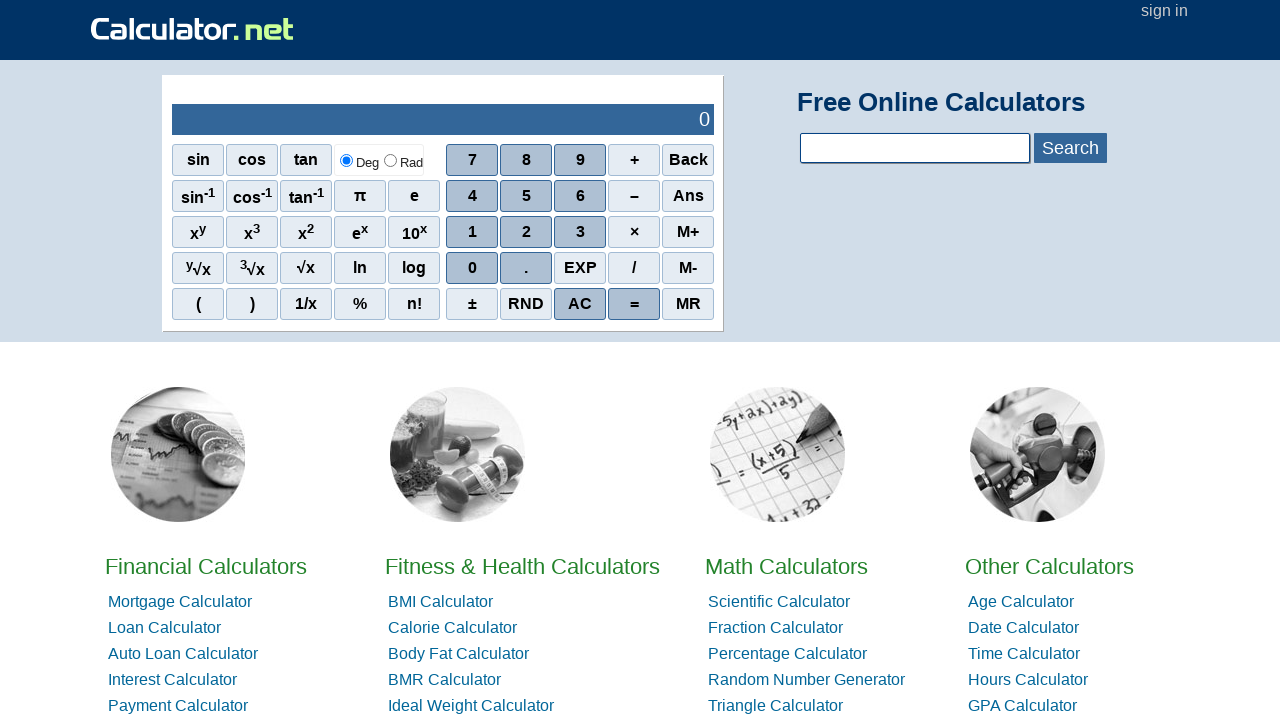

Clicked AC button to clear calculator at (580, 304) on xpath=//span[contains(text(),'AC')]
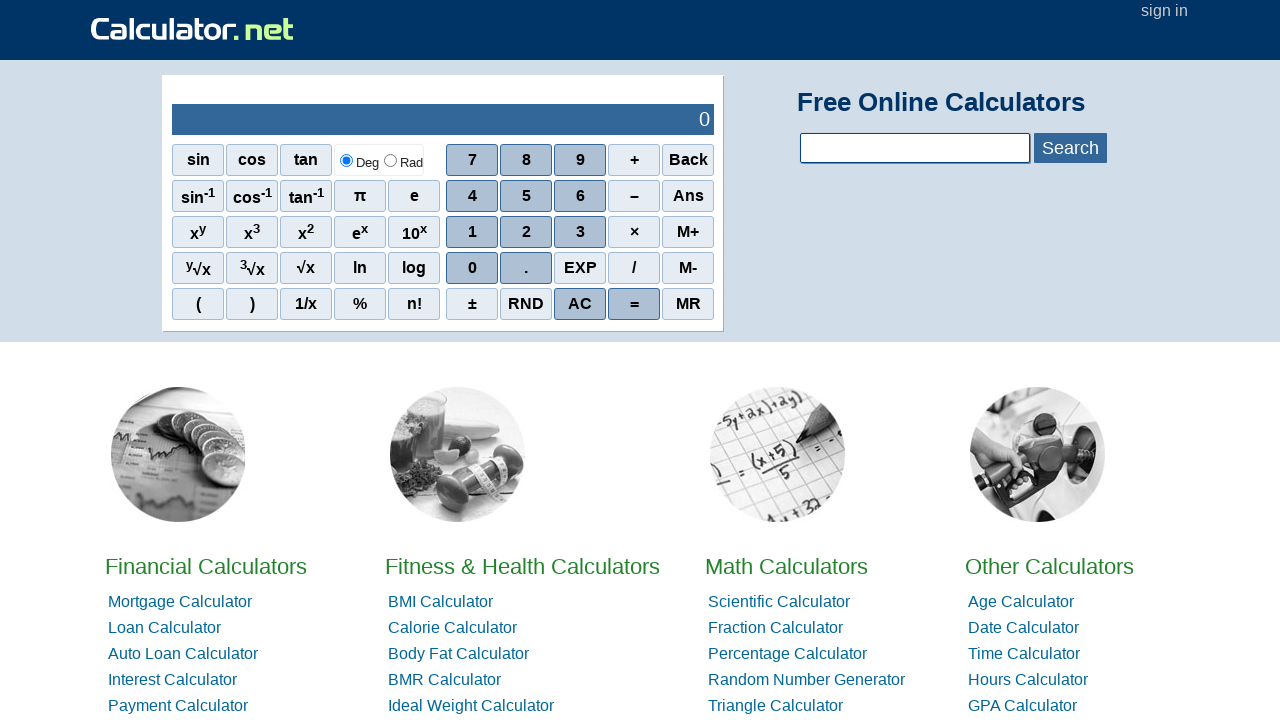

Clicked negative sign button at (634, 196) on xpath=//span[contains(text(),'–')]
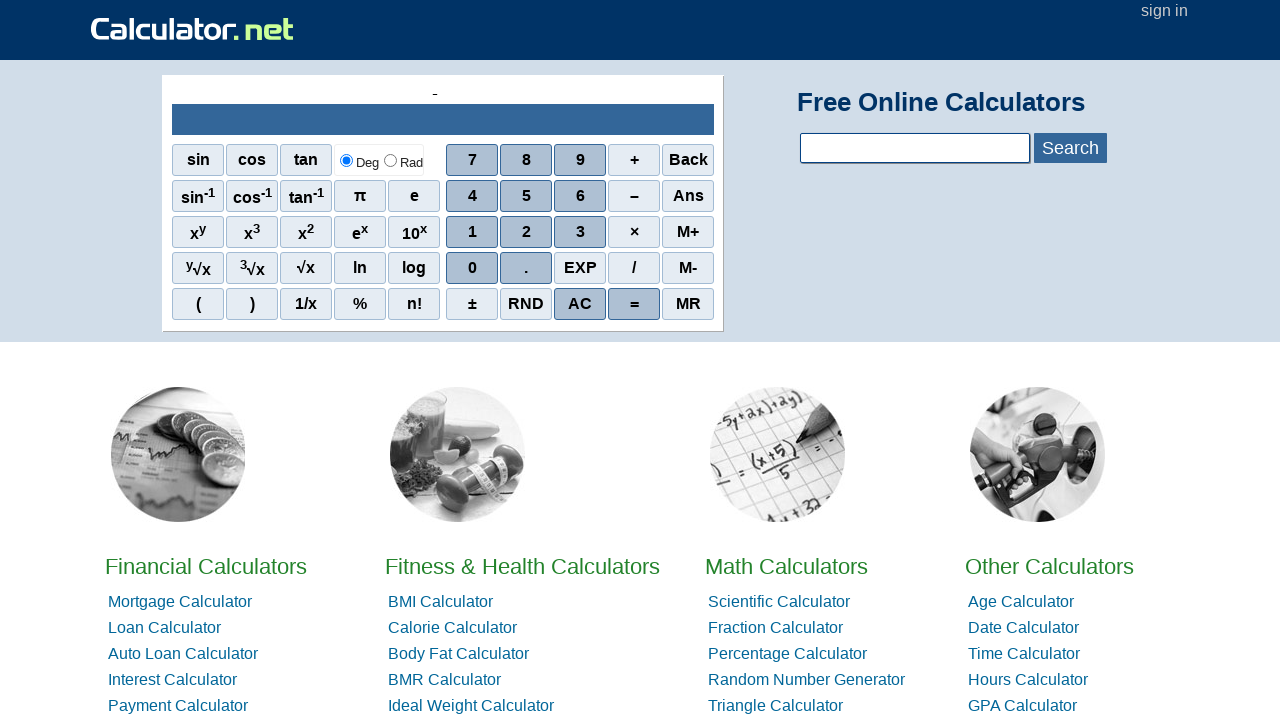

Clicked number 2 at (526, 232) on xpath=//span[contains(text(),'2')]
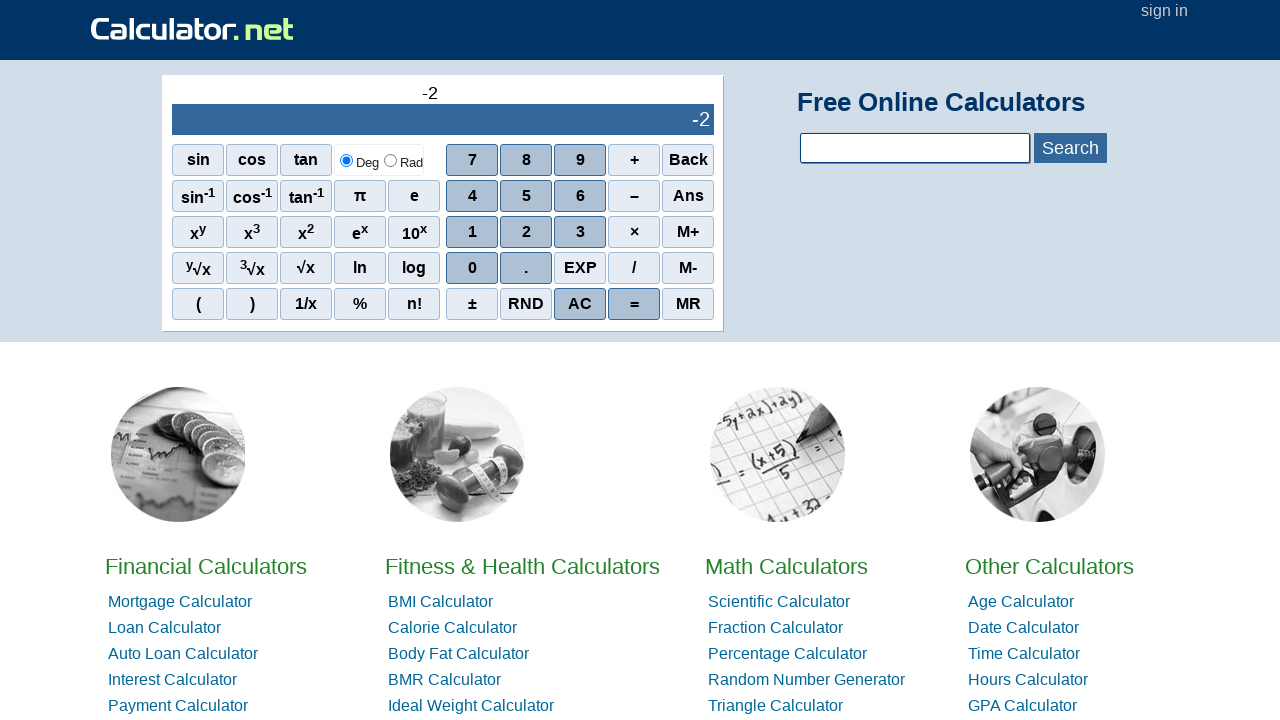

Clicked number 3 at (580, 232) on xpath=//span[contains(text(),'3')]
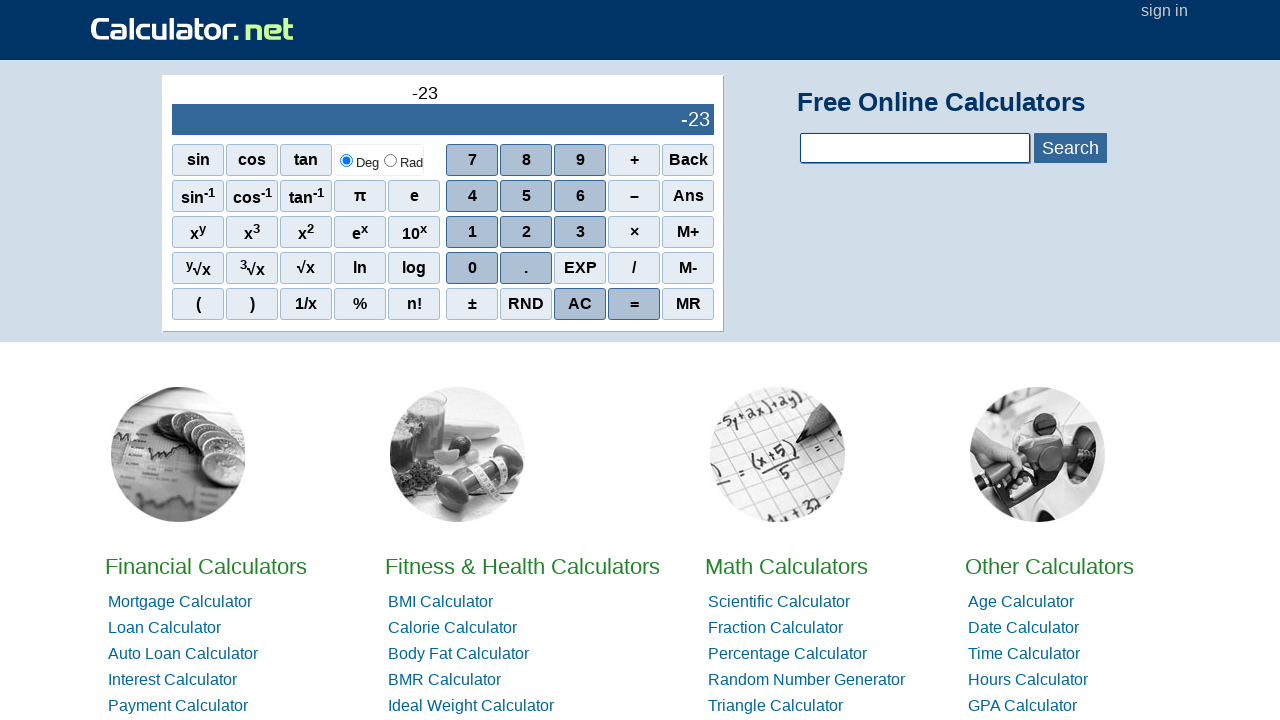

Clicked number 4 at (472, 196) on xpath=//span[contains(text(),'4')]
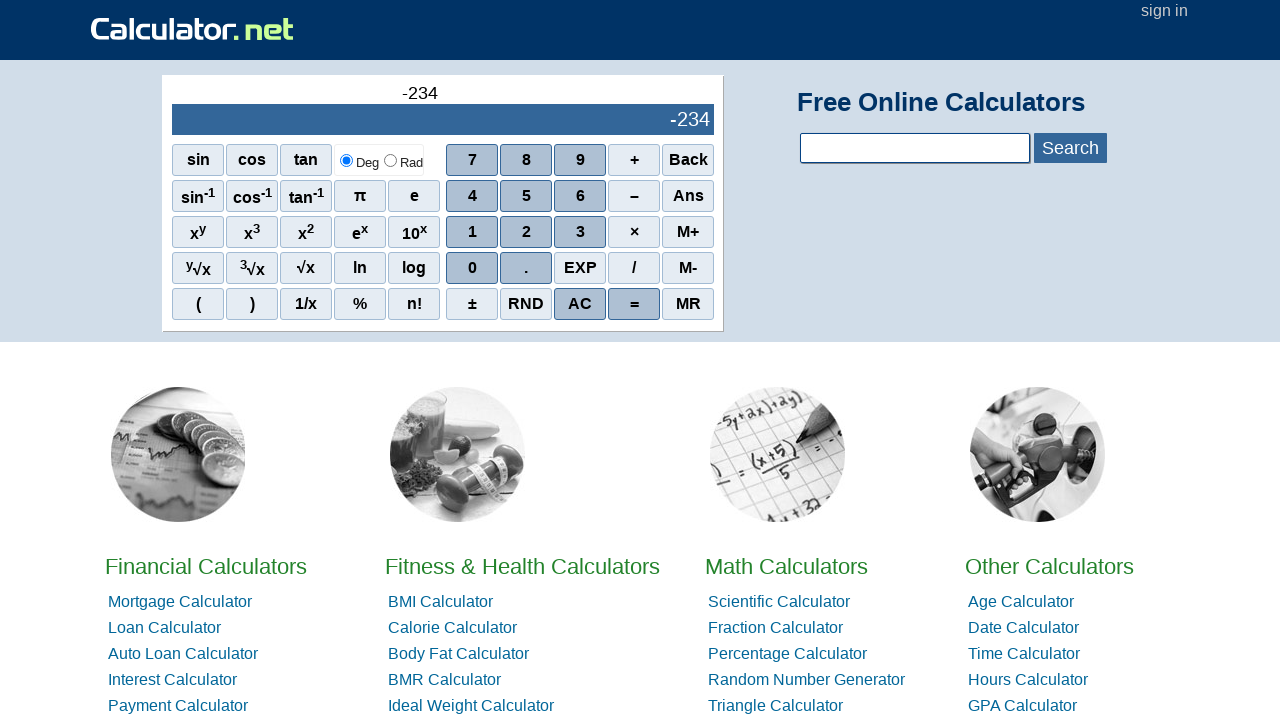

Clicked number 2 at (526, 232) on xpath=//span[contains(text(),'2')]
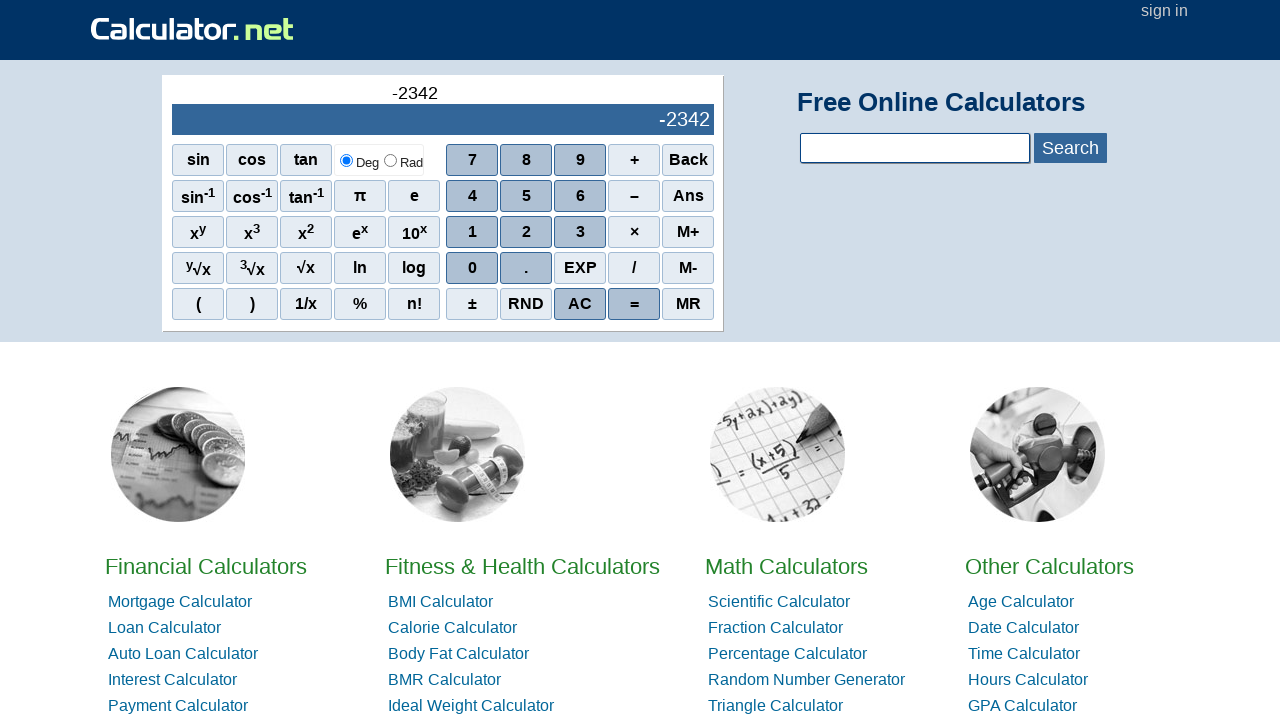

Clicked number 3 at (580, 232) on xpath=//span[contains(text(),'3')]
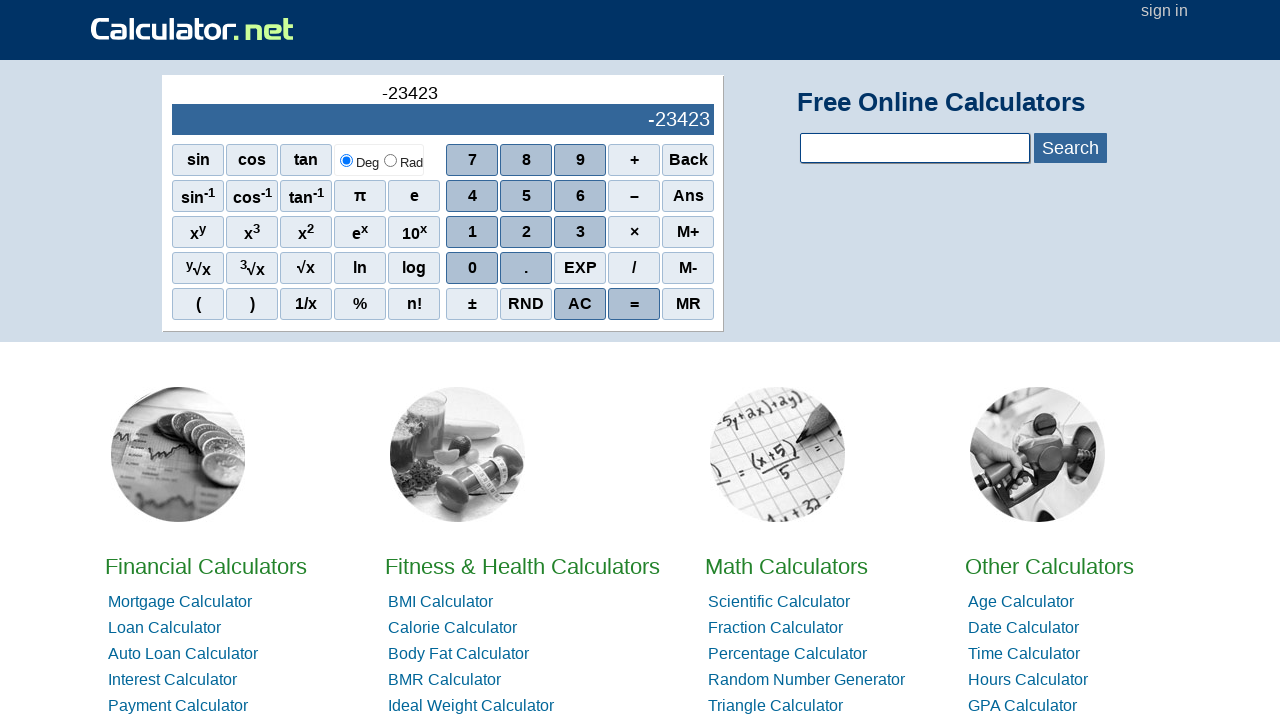

Clicked number 4 - completed entering -234234 at (472, 196) on xpath=//span[contains(text(),'4')]
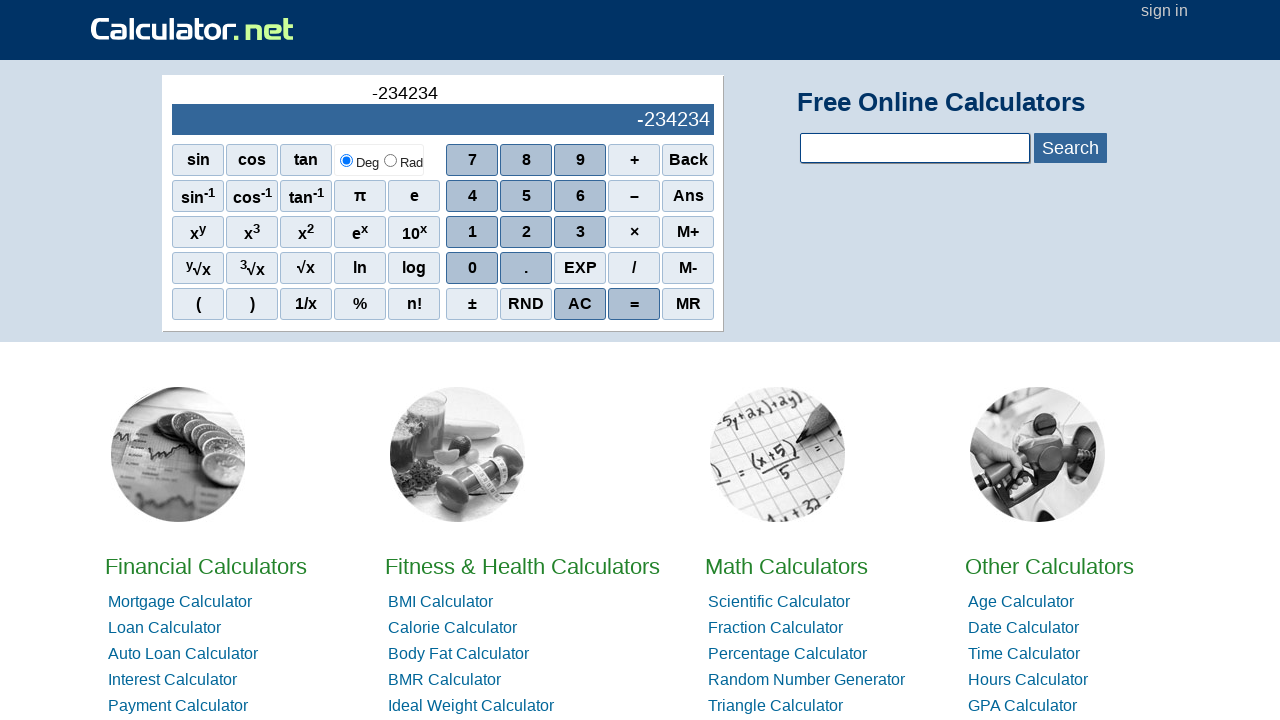

Clicked addition operator button at (634, 160) on xpath=//tbody/tr[2]/td[2]/div[1]/div[1]/span[4]
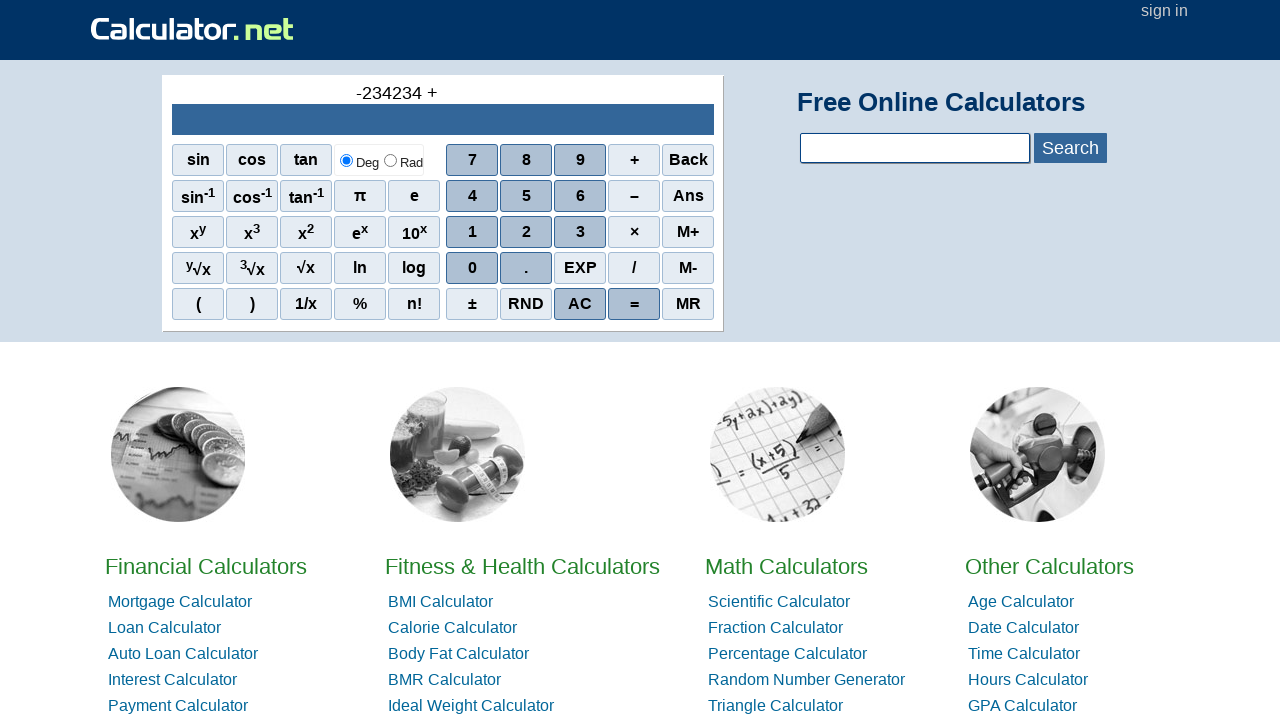

Clicked number 3 at (580, 232) on xpath=//span[contains(text(),'3')]
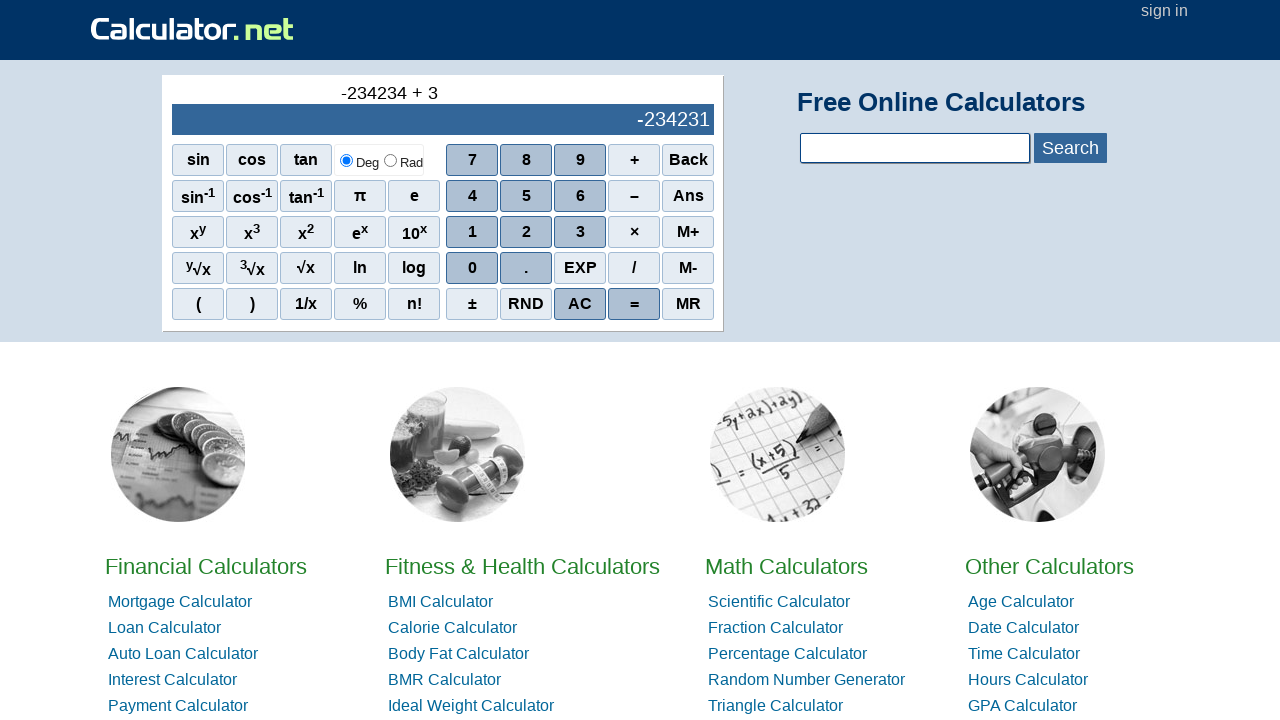

Clicked number 4 at (472, 196) on xpath=//span[contains(text(),'4')]
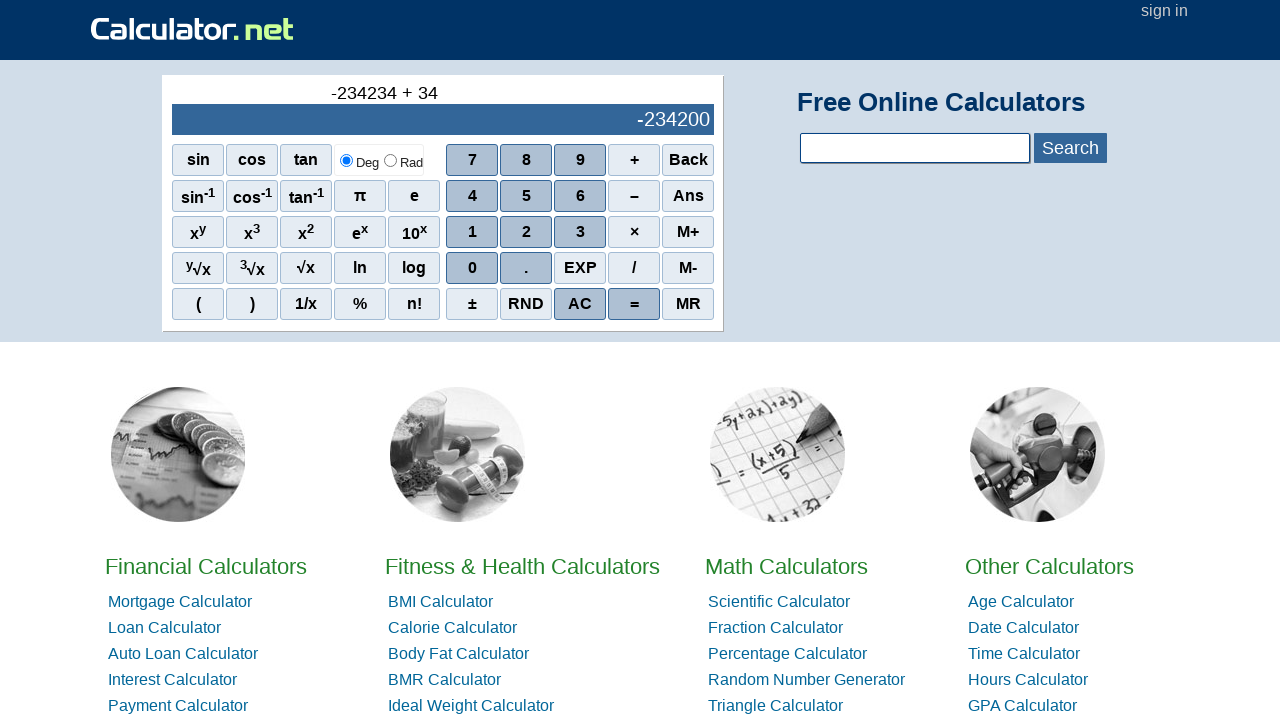

Clicked number 5 at (526, 196) on xpath=//span[contains(text(),'5')]
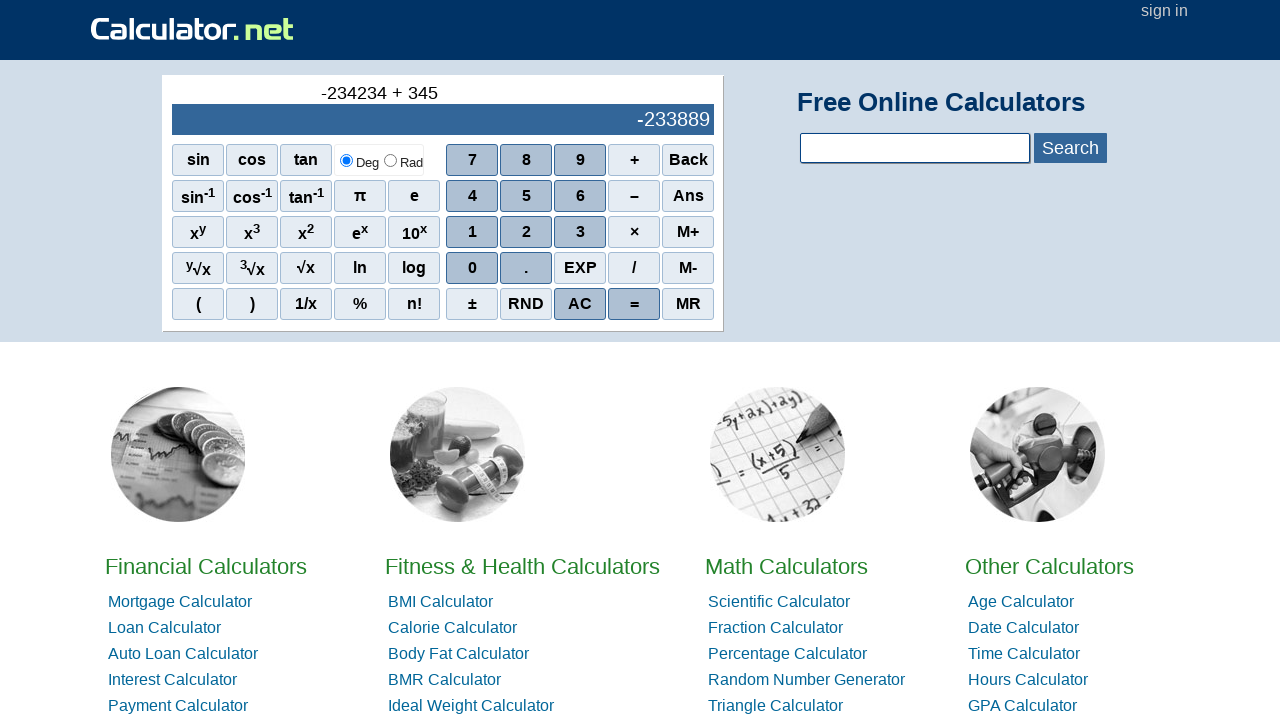

Clicked number 3 at (580, 232) on xpath=//span[contains(text(),'3')]
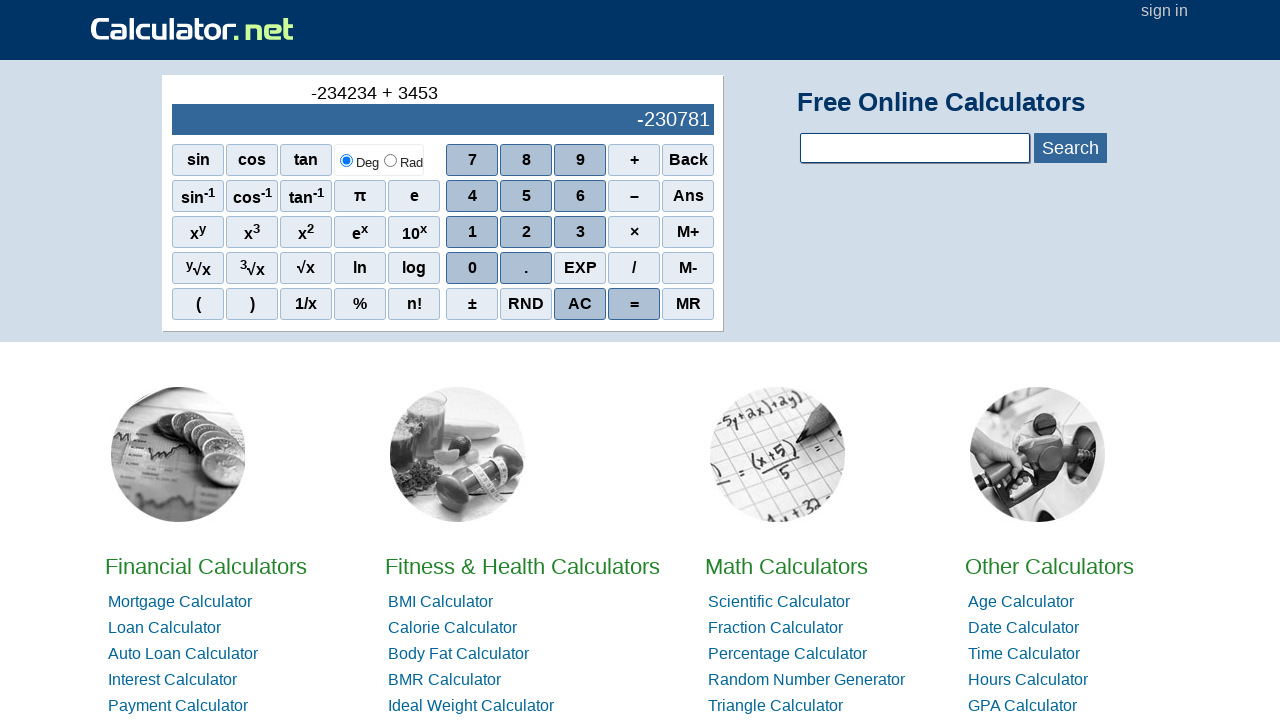

Clicked number 4 at (472, 196) on xpath=//span[contains(text(),'4')]
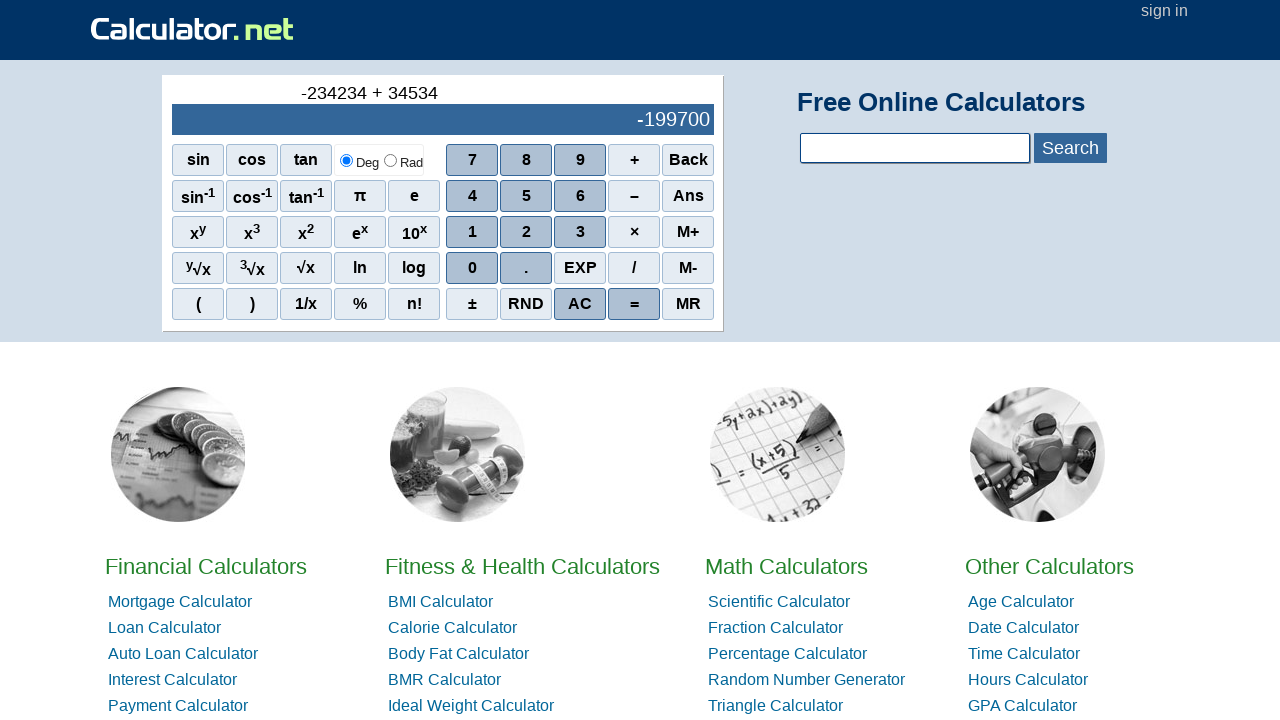

Clicked number 5 - completed entering 345345 at (526, 196) on xpath=//span[contains(text(),'5')]
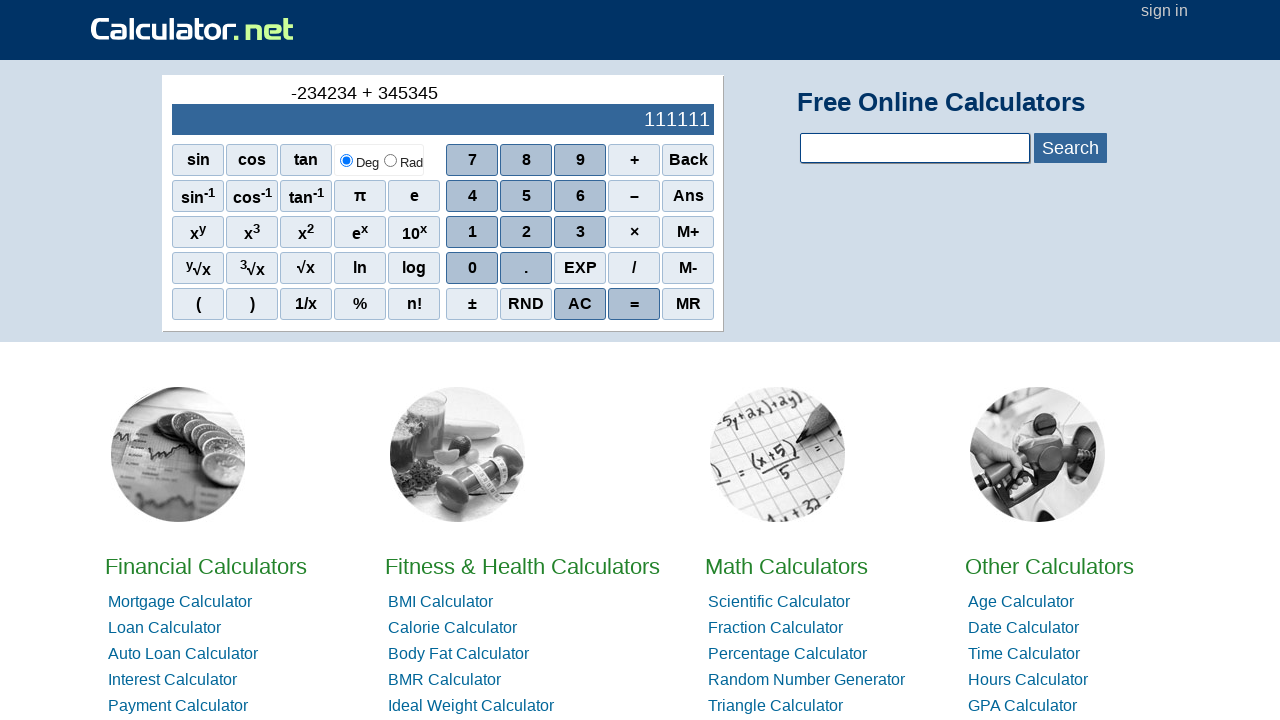

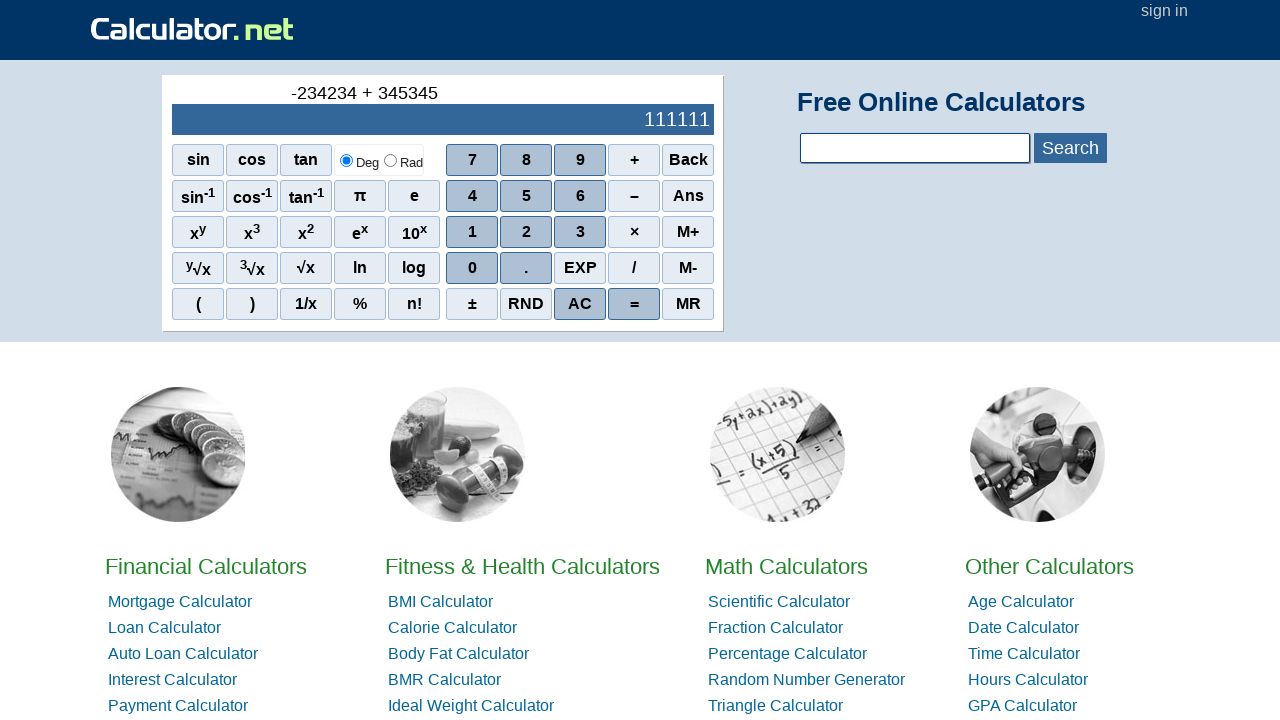